Tests navigation from Selenium homepage to the WebDriver documentation page by clicking the WebDriver link and verifying the page title.

Starting URL: https://www.selenium.dev/

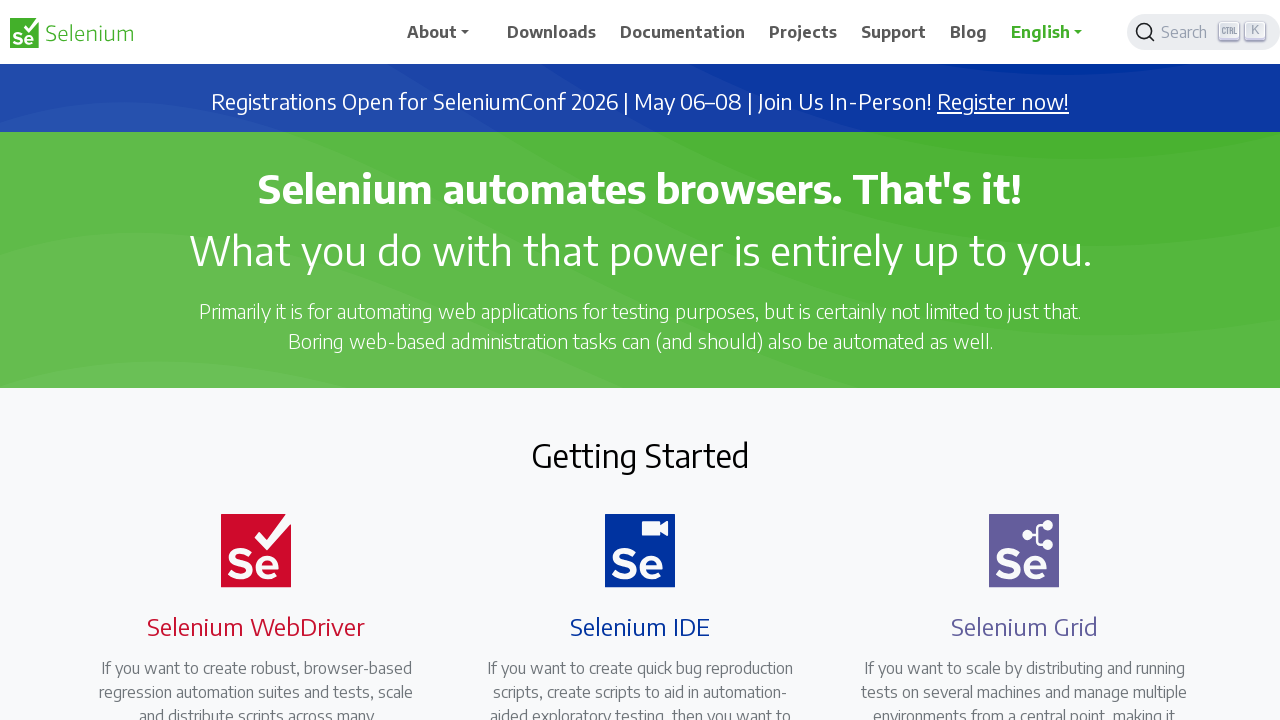

Navigated to Selenium homepage
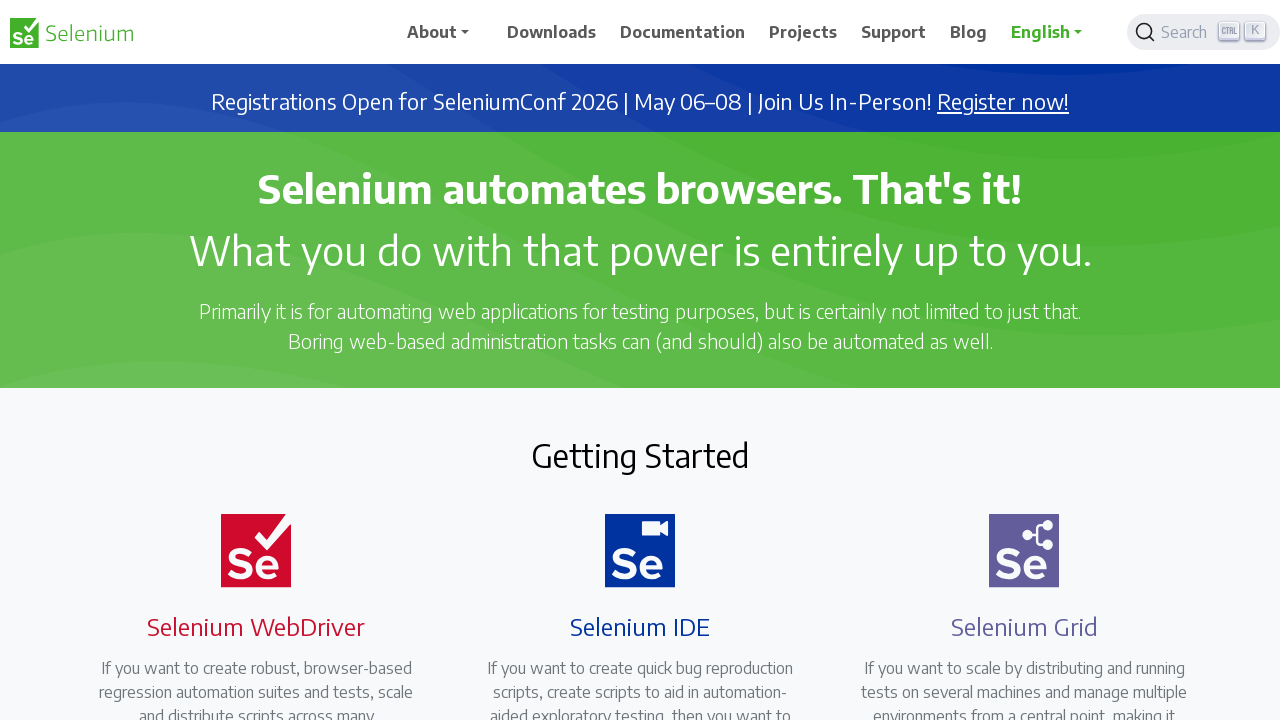

Clicked WebDriver documentation link at (244, 360) on a[href='/documentation/webdriver/']
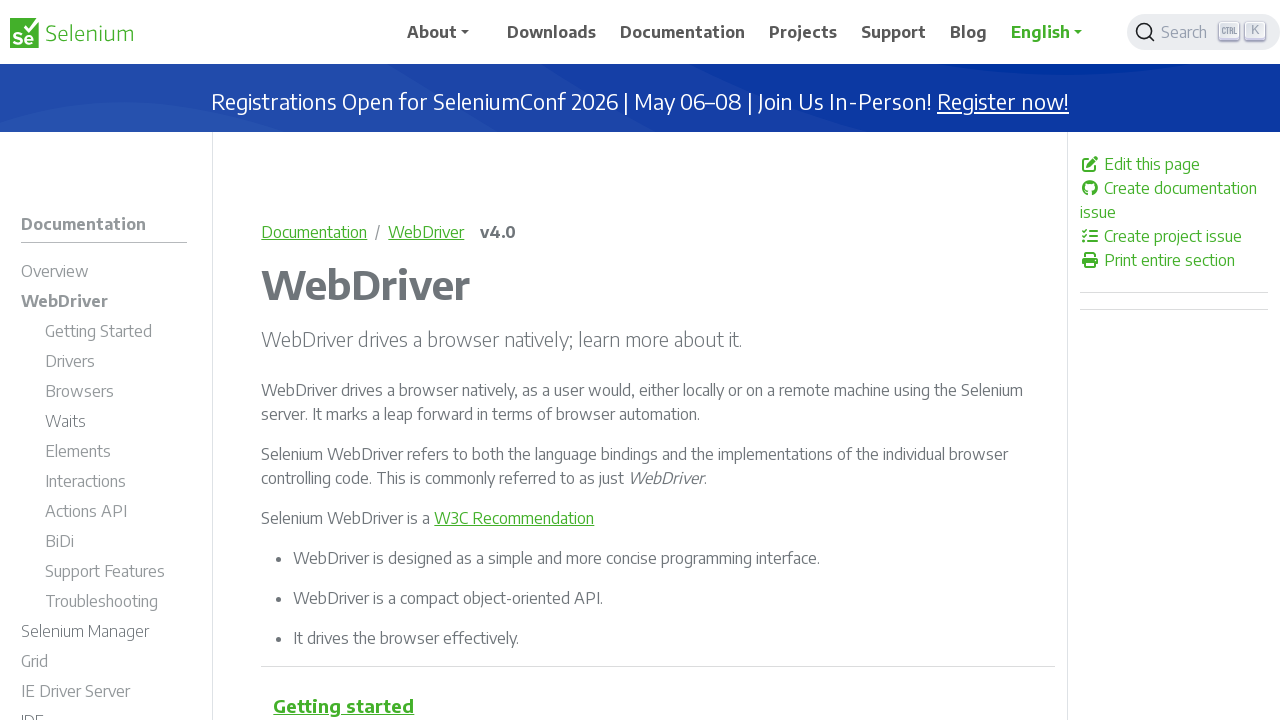

Verified page title is 'WebDriver | Selenium'
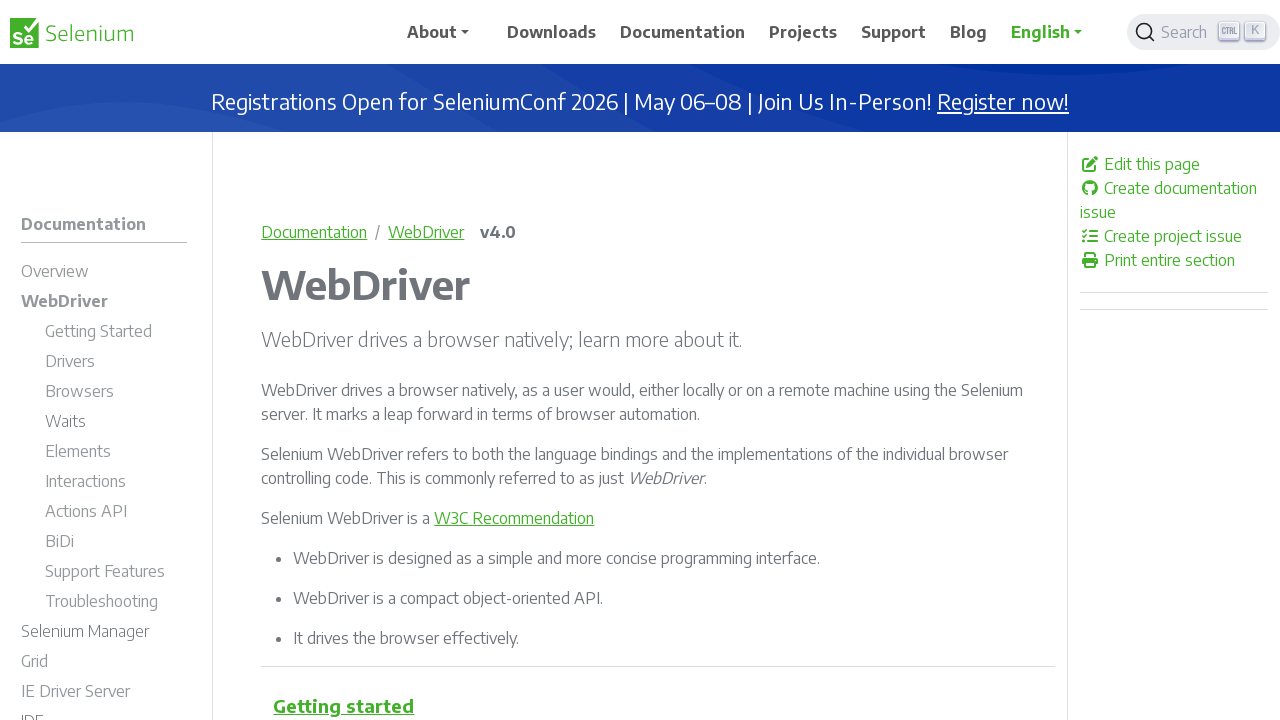

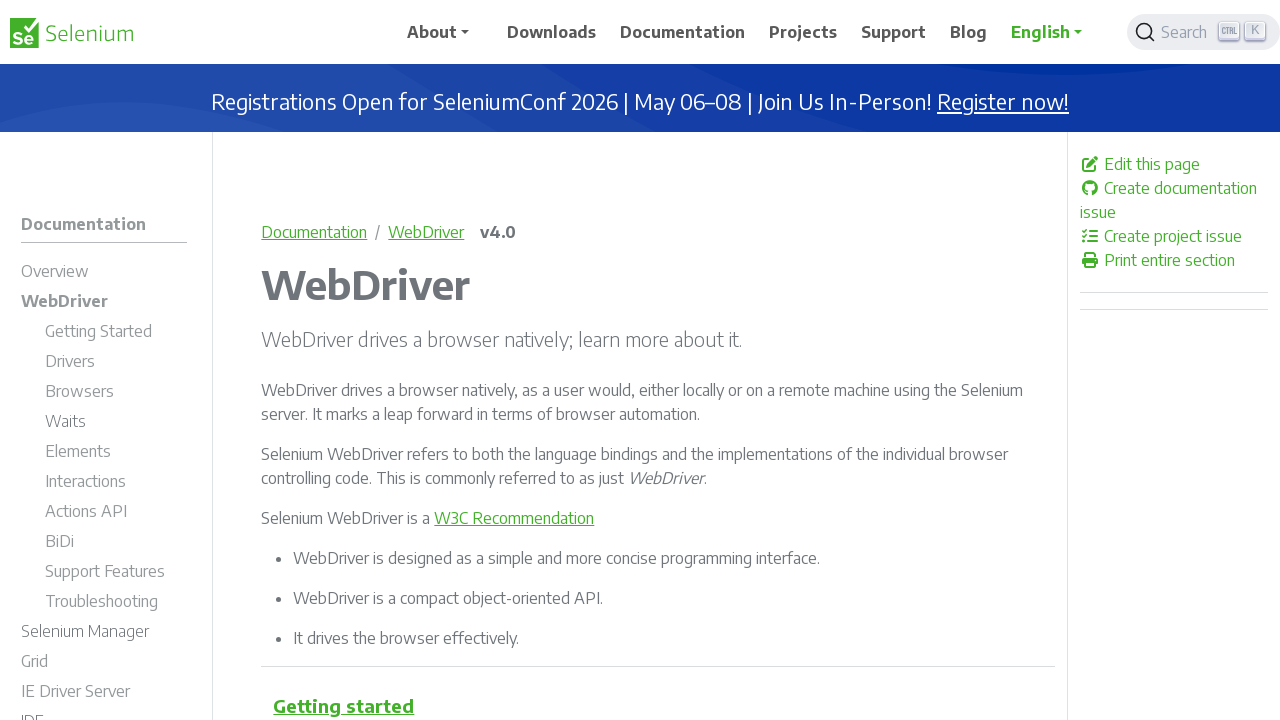